Tests checkbox manipulation by checking the first checkbox and unchecking the second checkbox using JavaScript execution

Starting URL: https://the-internet.herokuapp.com/checkboxes

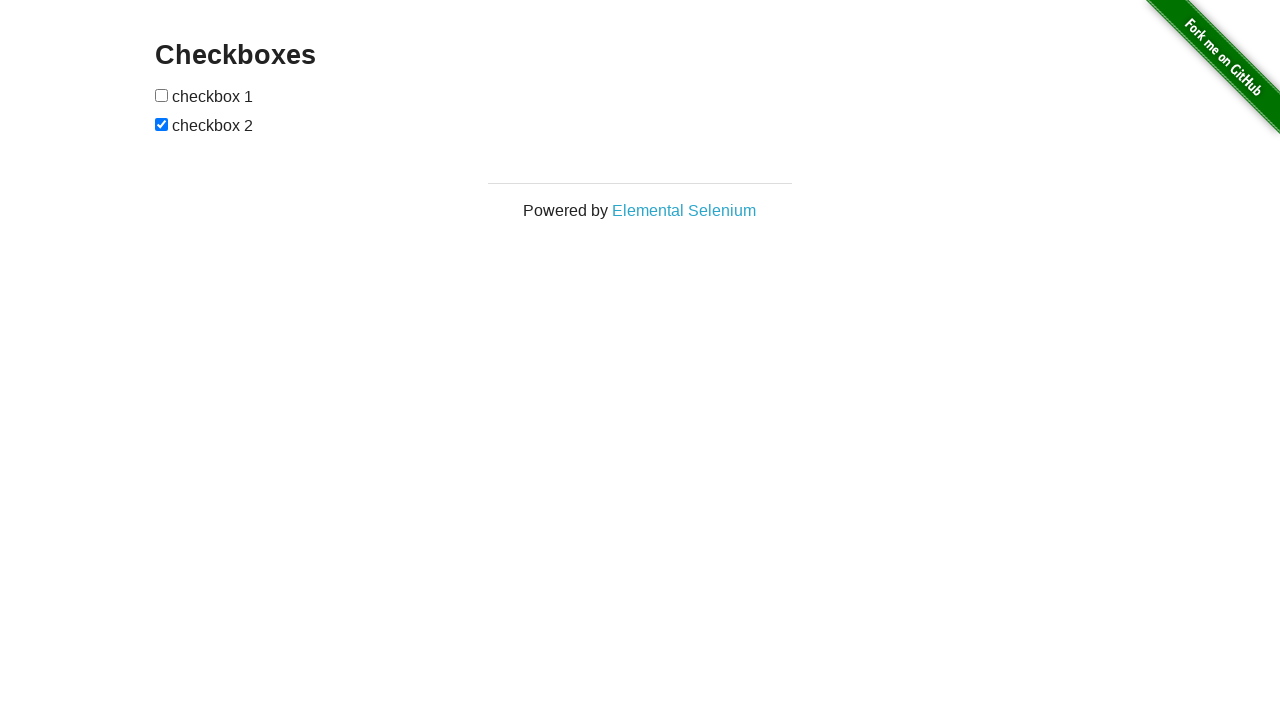

Located first checkbox element
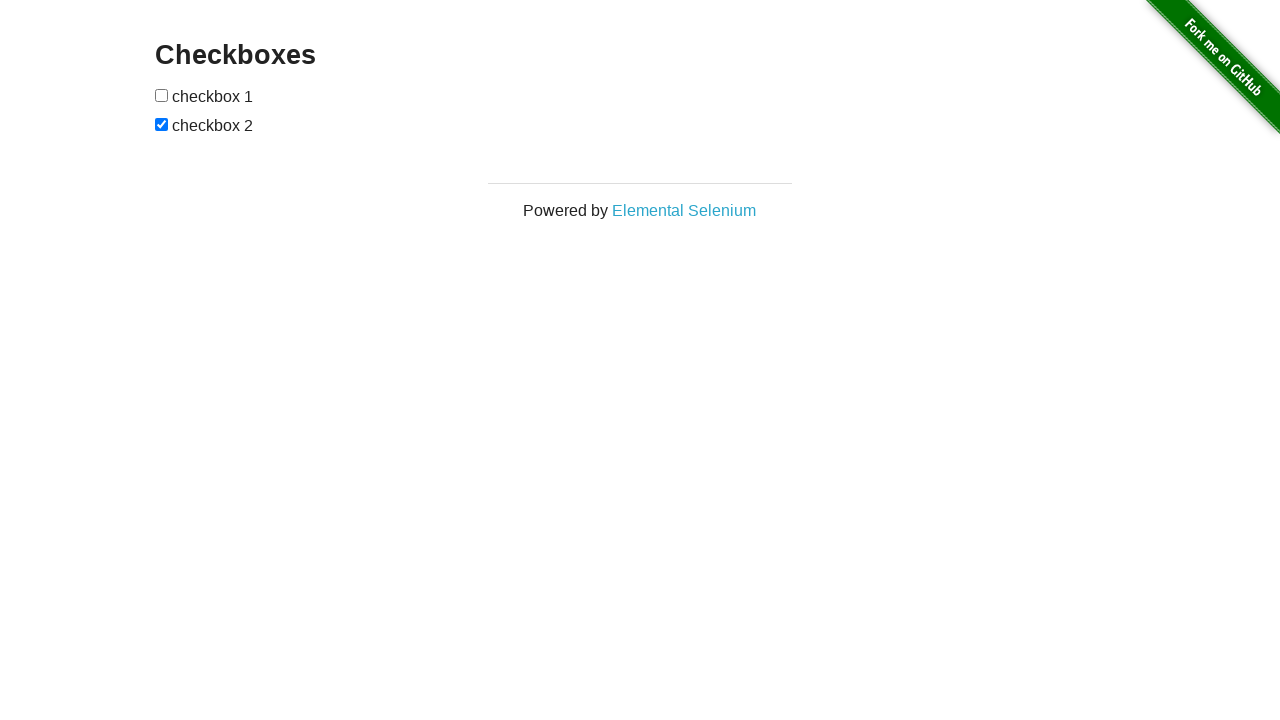

Located second checkbox element
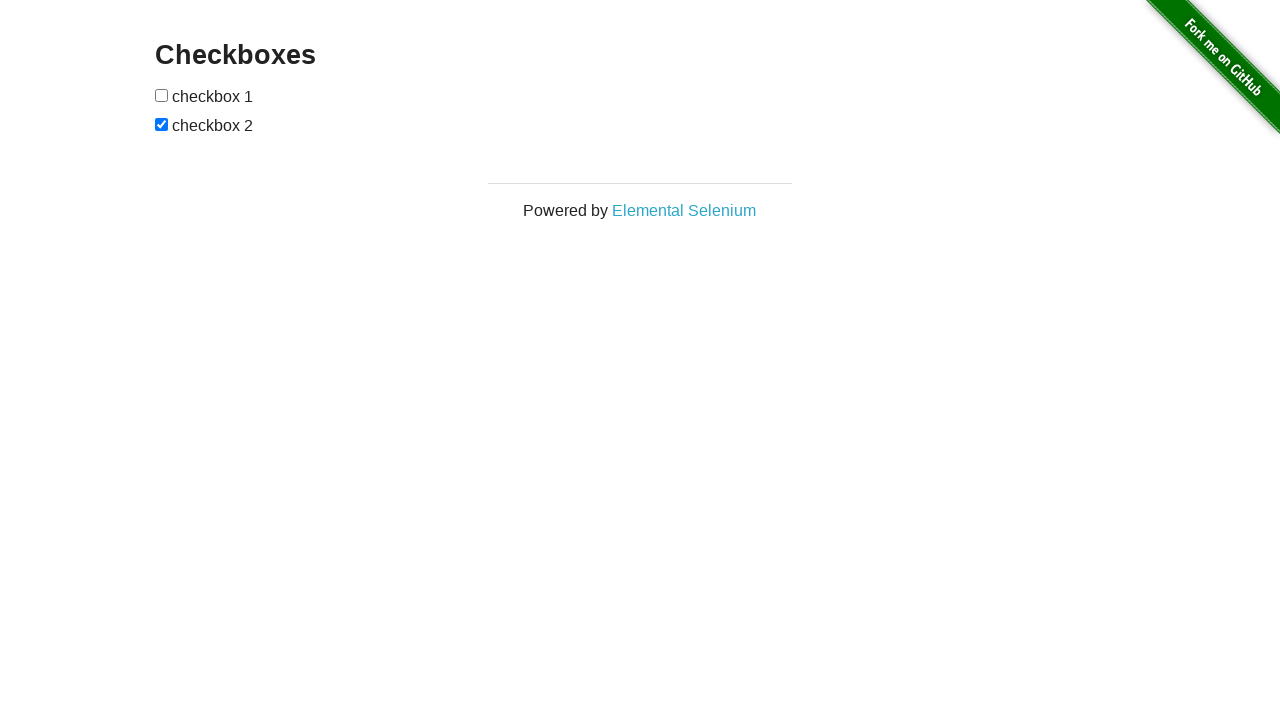

Executed JavaScript to check the first checkbox
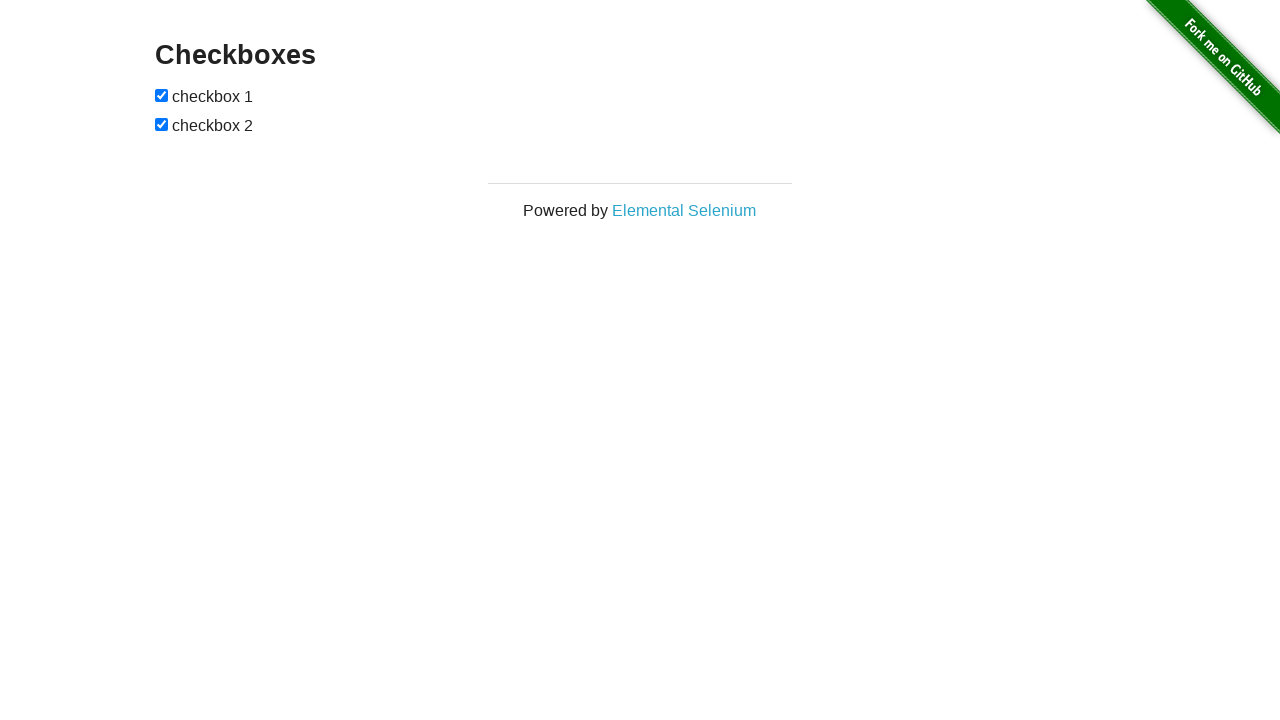

Executed JavaScript to uncheck the second checkbox
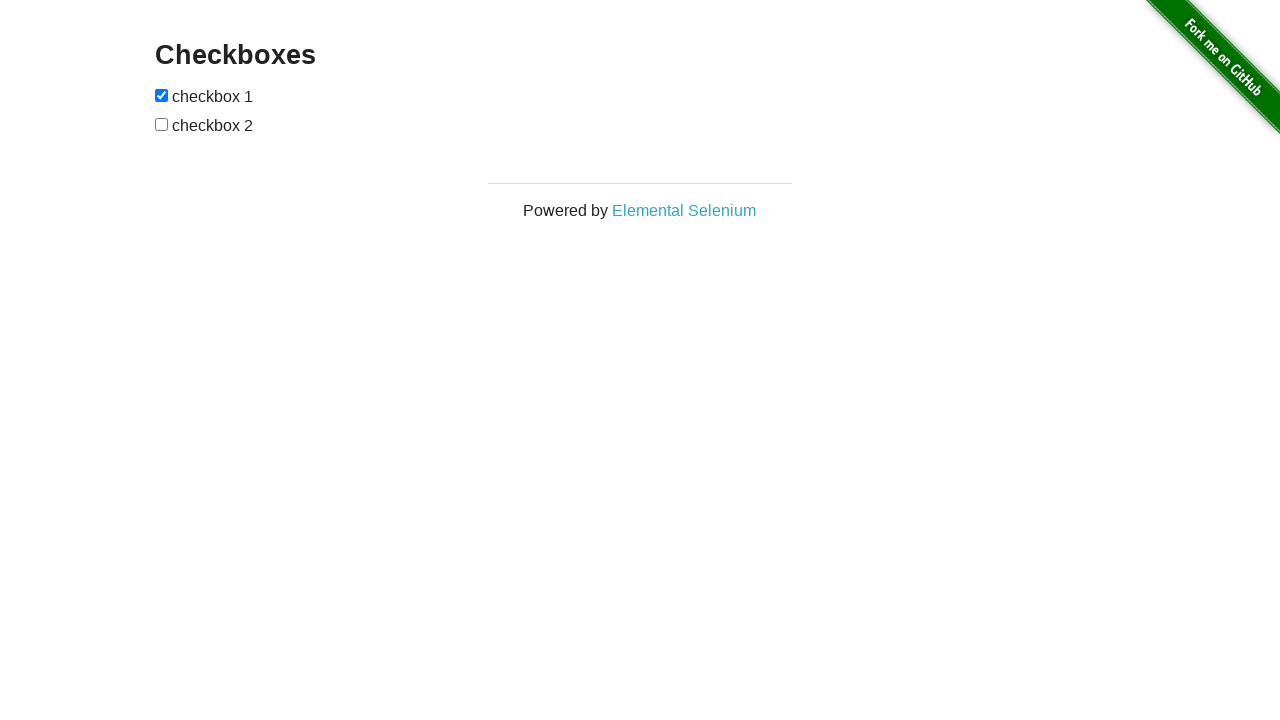

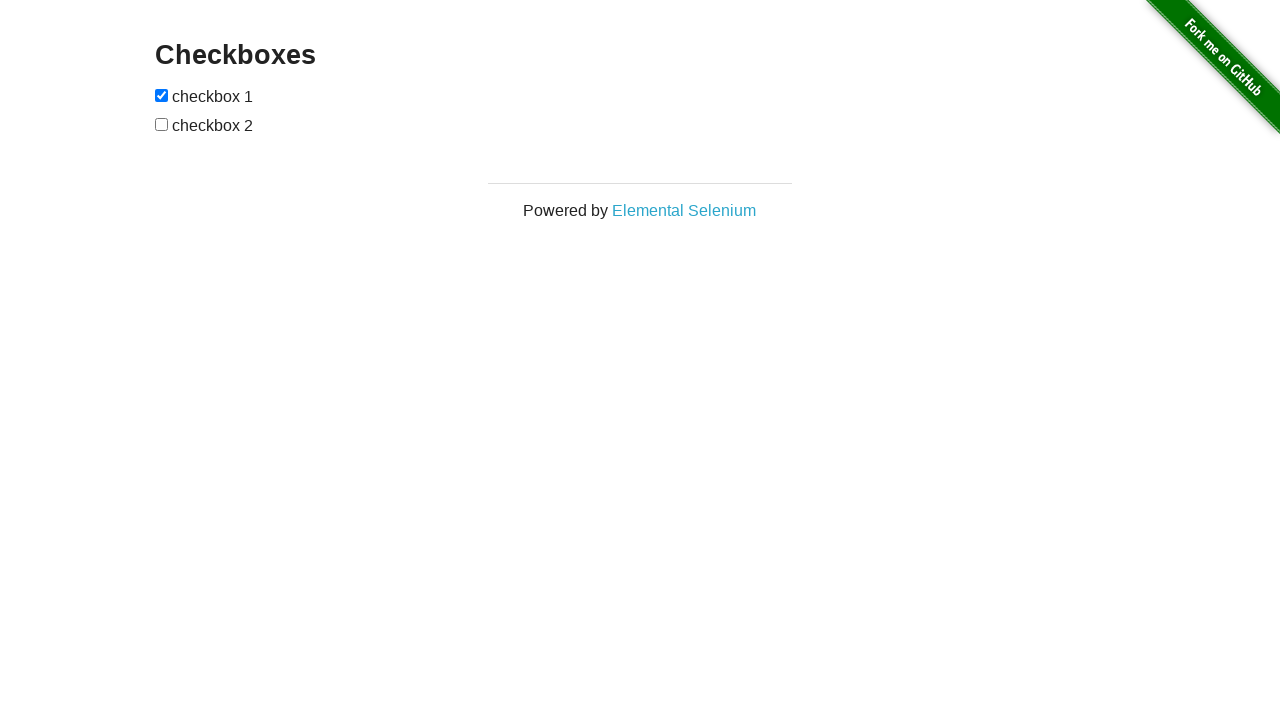